Tests JavaScript alert prompt functionality by triggering a prompt alert, entering text, and accepting it

Starting URL: http://the-internet.herokuapp.com/javascript_alerts

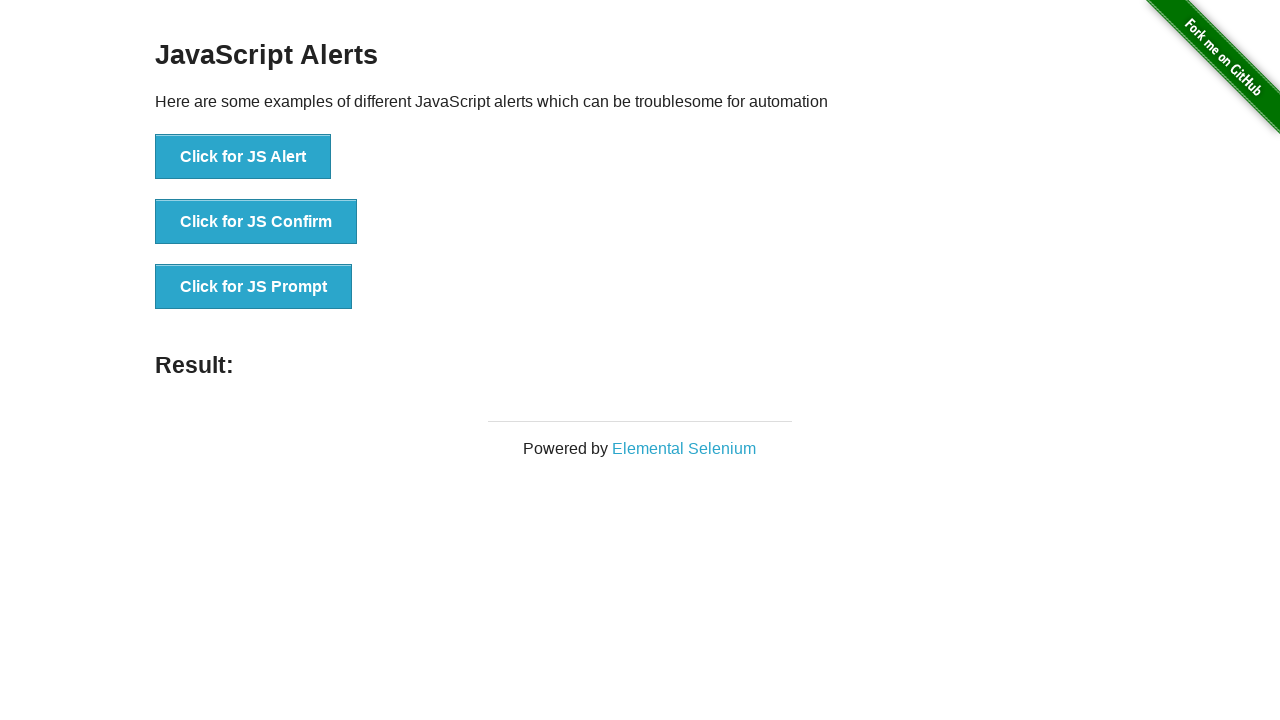

Clicked 'Click for JS Prompt' button to trigger JavaScript prompt alert at (254, 287) on xpath=//button[text()='Click for JS Prompt']
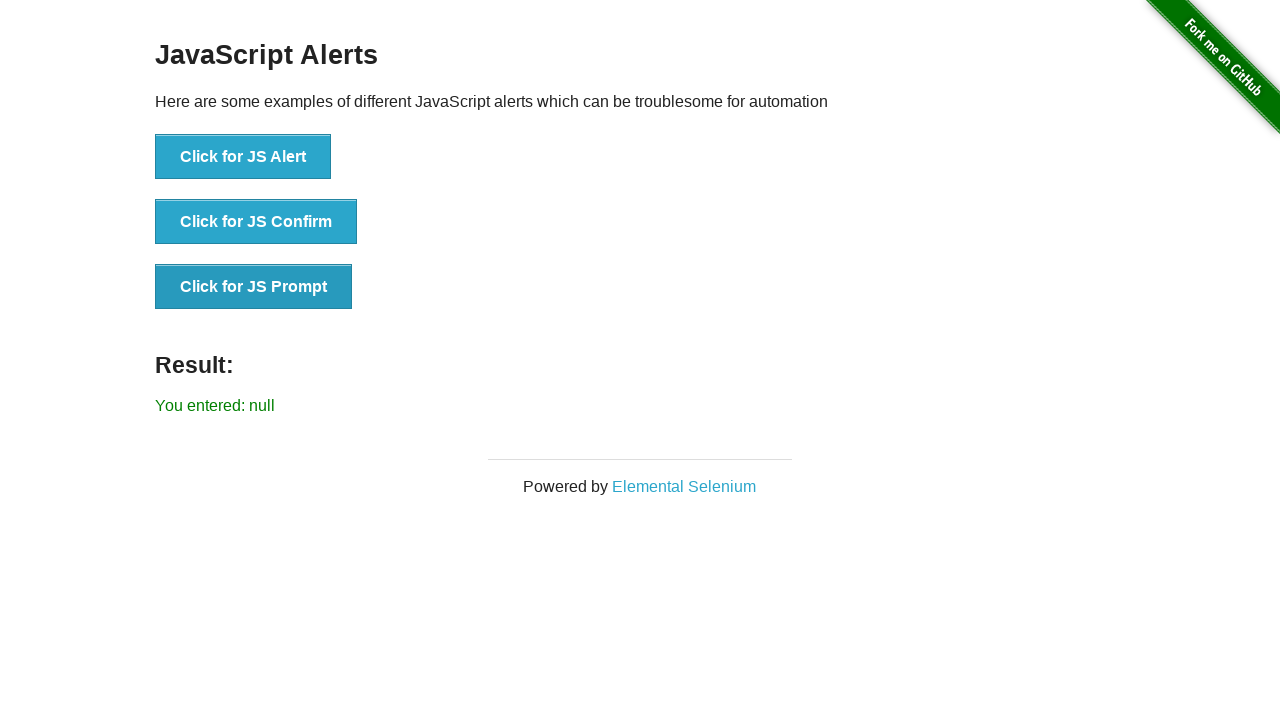

Set up dialog handler to accept prompt with text 'hey'
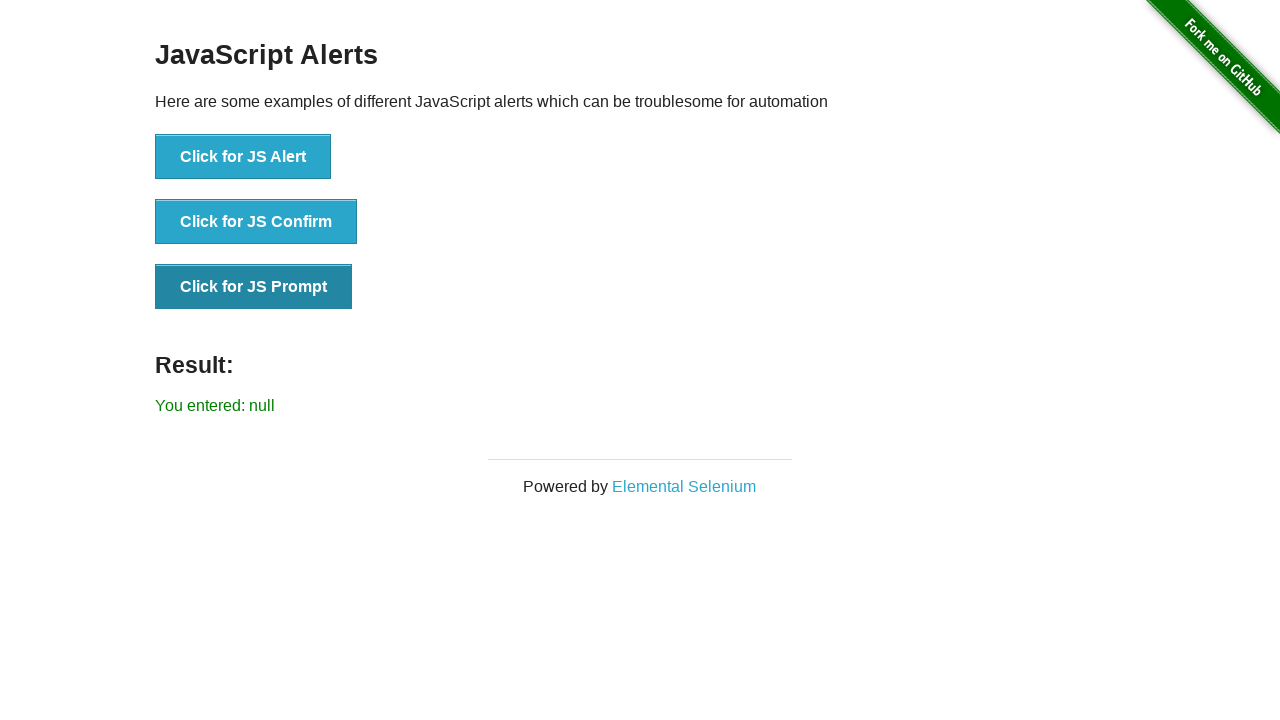

Clicked 'Click for JS Prompt' button again to trigger the prompt alert at (254, 287) on xpath=//button[text()='Click for JS Prompt']
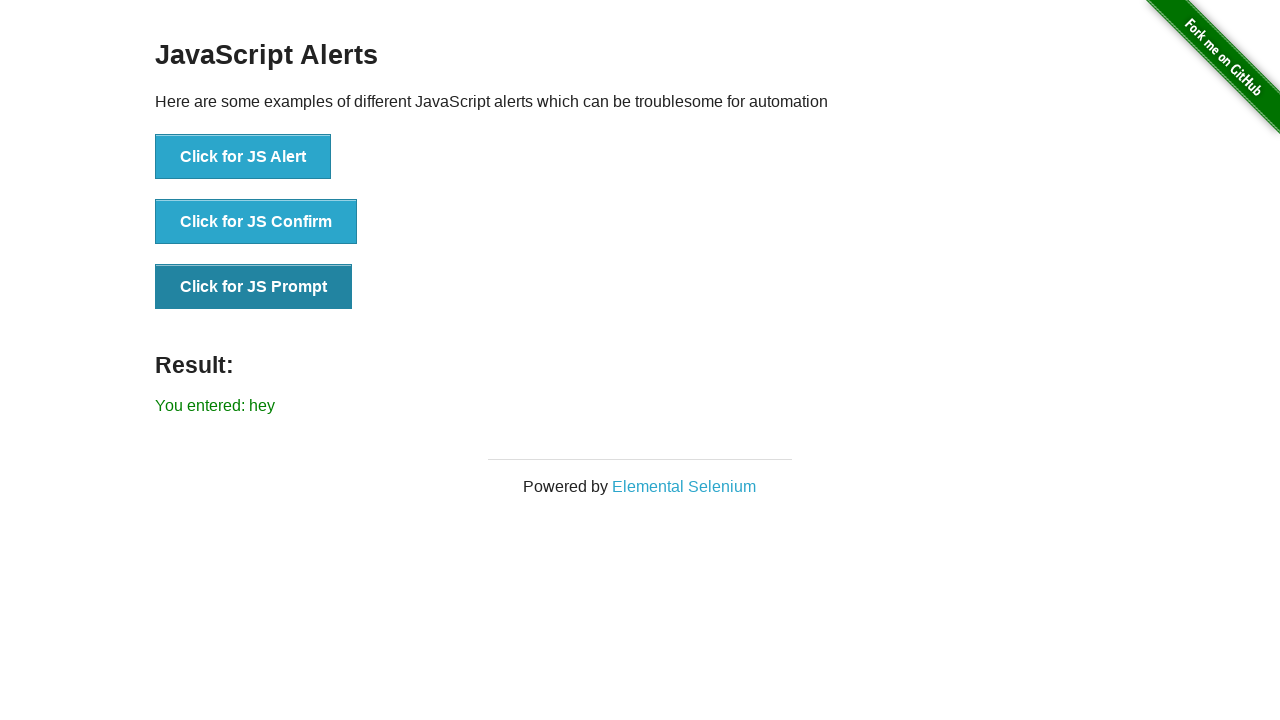

Waited for result element to appear on page
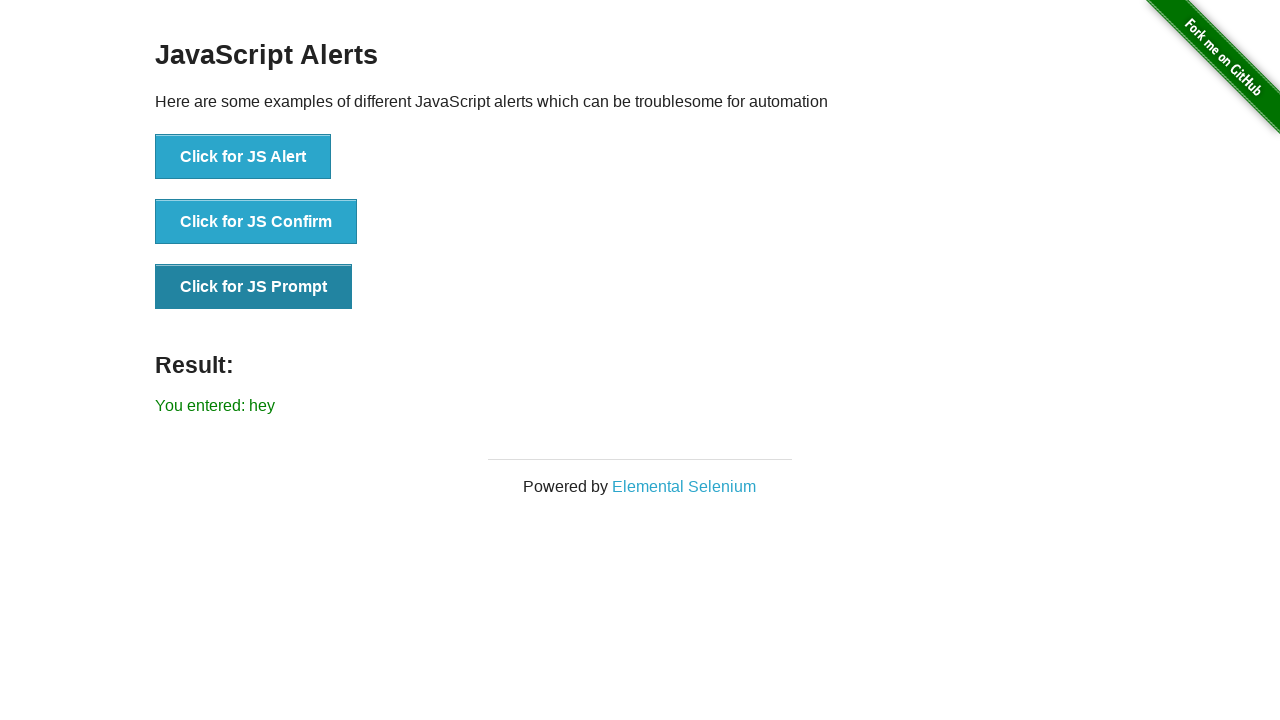

Retrieved result text: 'You entered: hey'
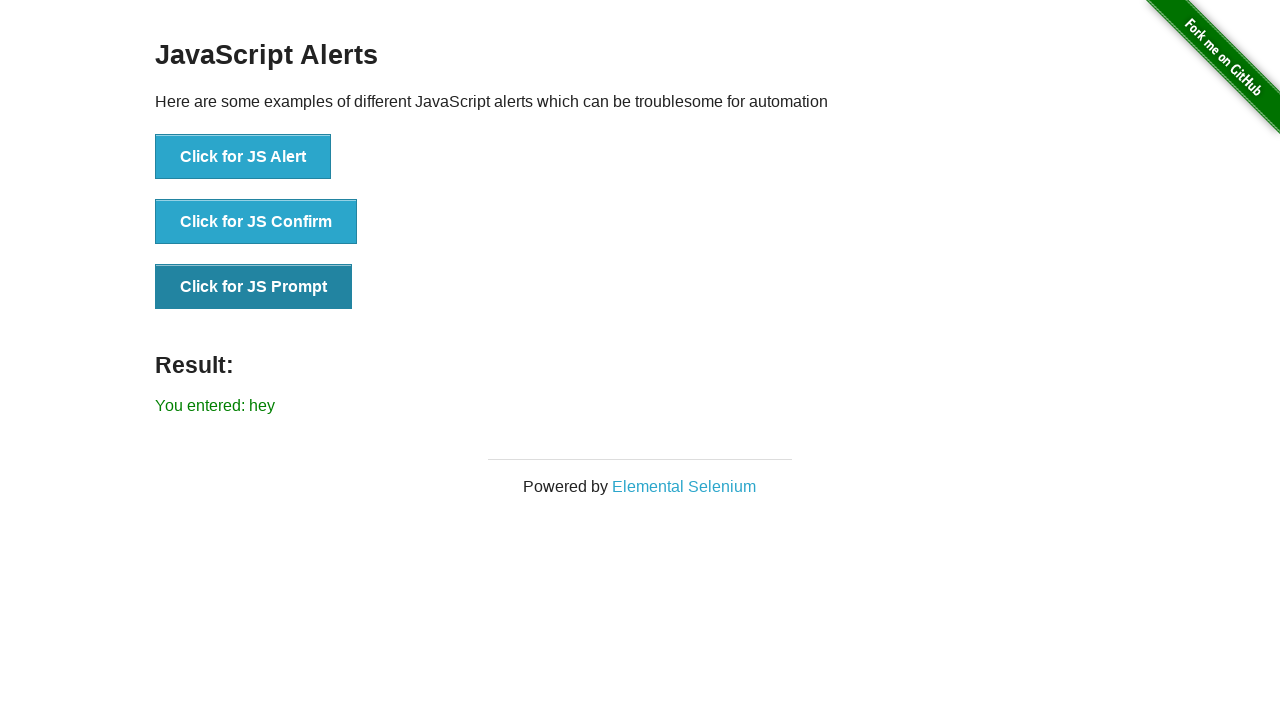

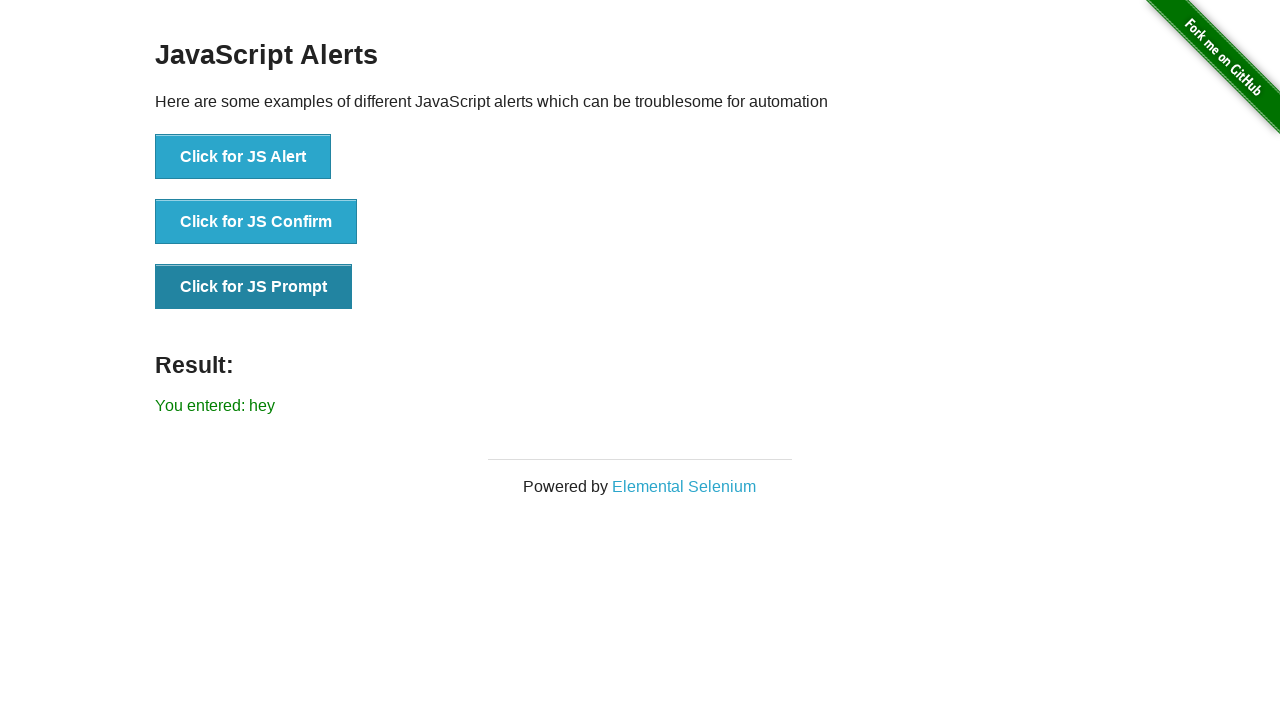